Tests sorting the Due column using semantic class selectors on the second table, verifying values are sorted in ascending order

Starting URL: http://the-internet.herokuapp.com/tables

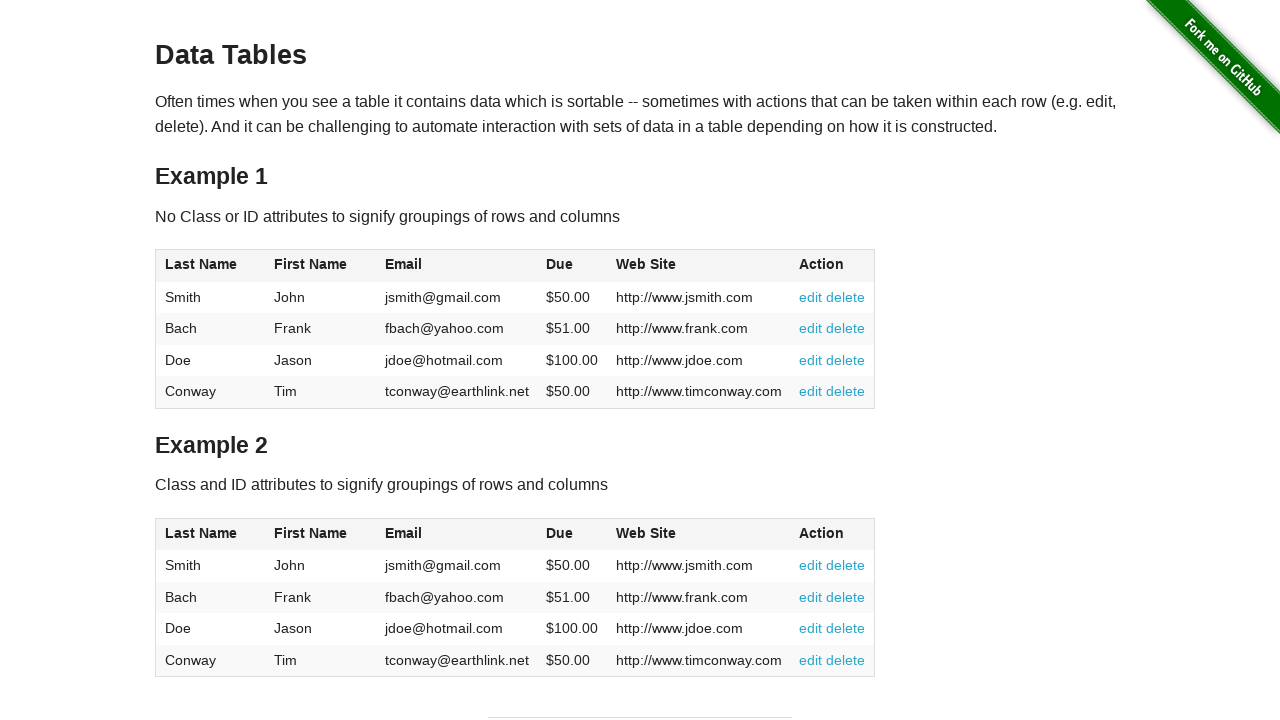

Clicked the Due column header in the second table using semantic class selector at (560, 533) on #table2 thead .dues
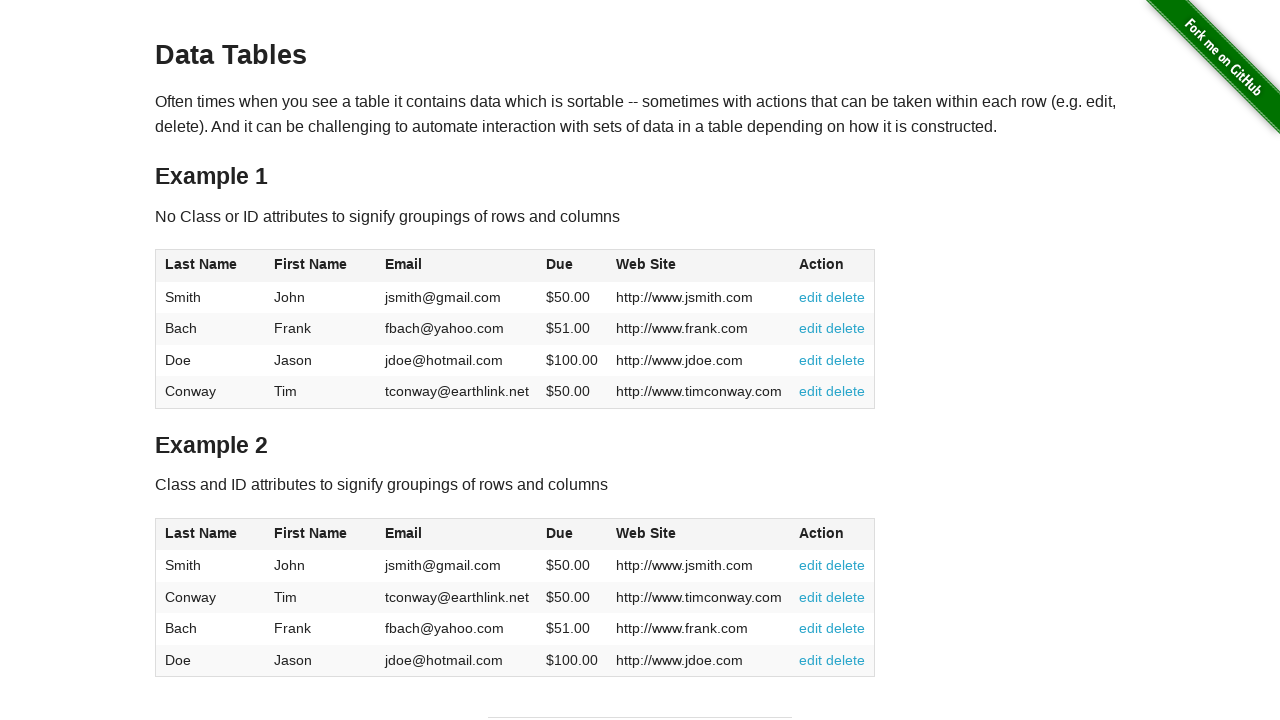

Waited for Due values to load in the second table
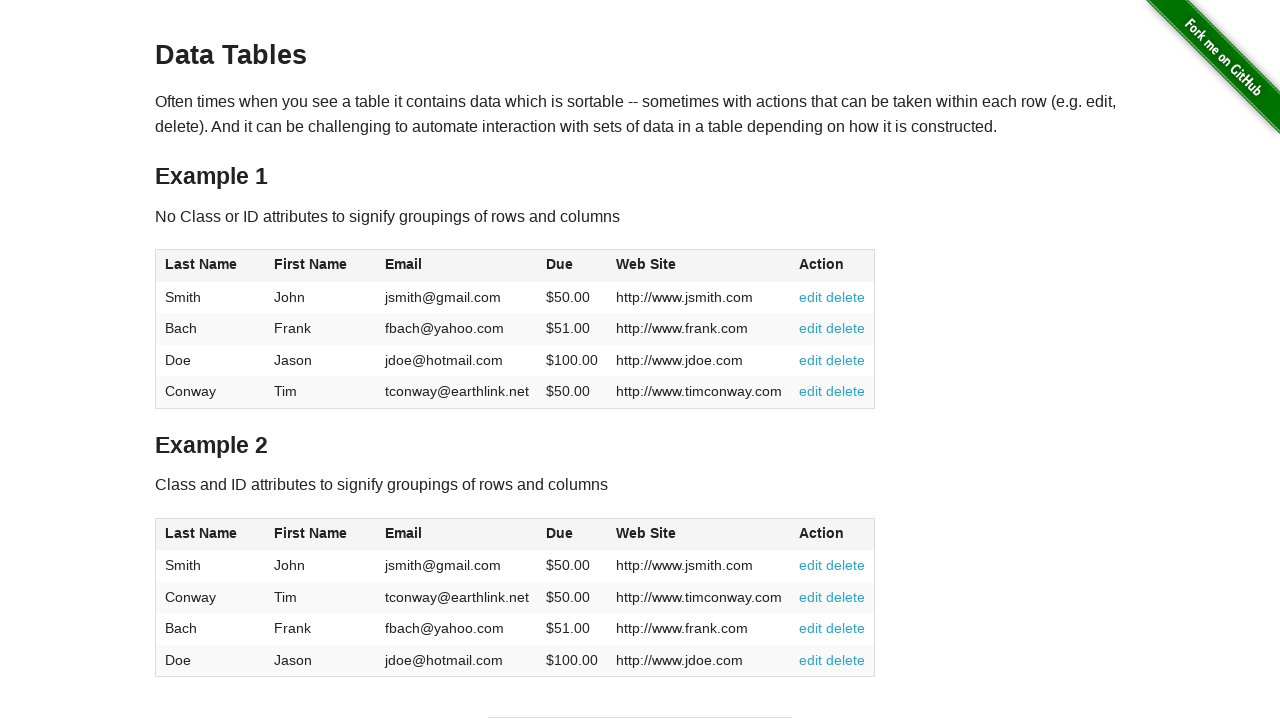

Retrieved all Due values from the second table
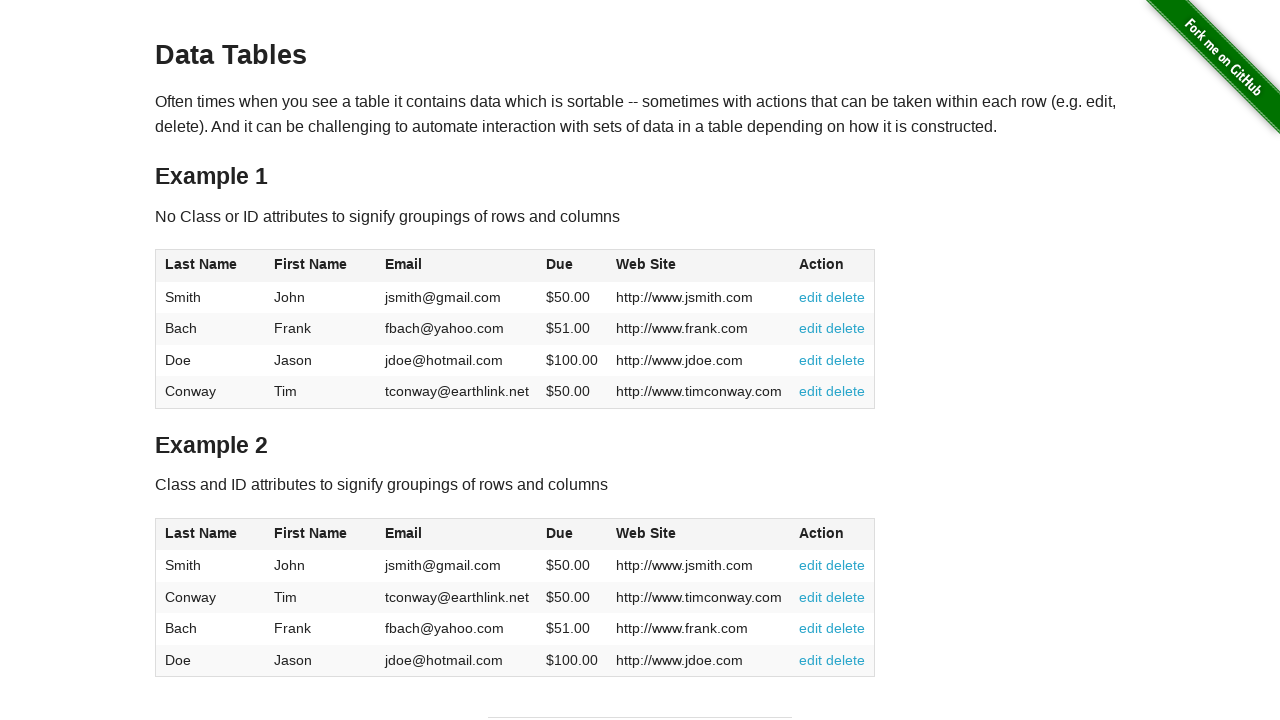

Parsed Due values as floats for comparison
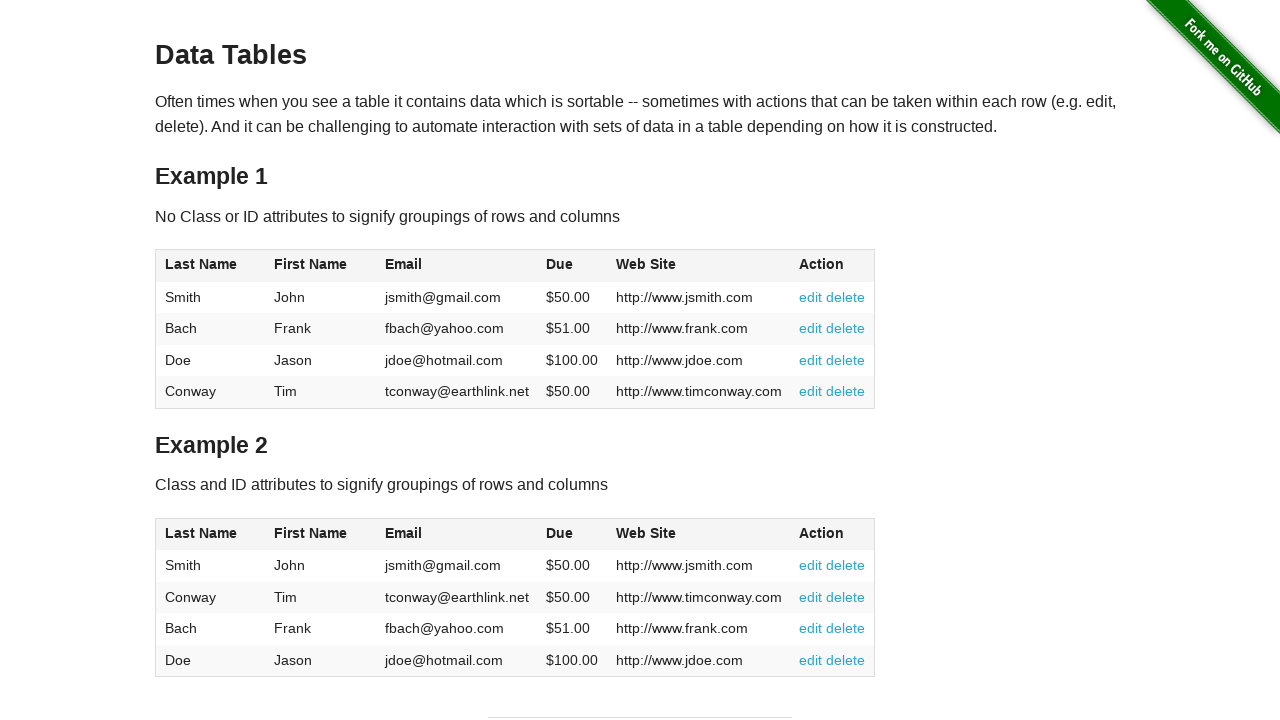

Verified all Due values are sorted in ascending order
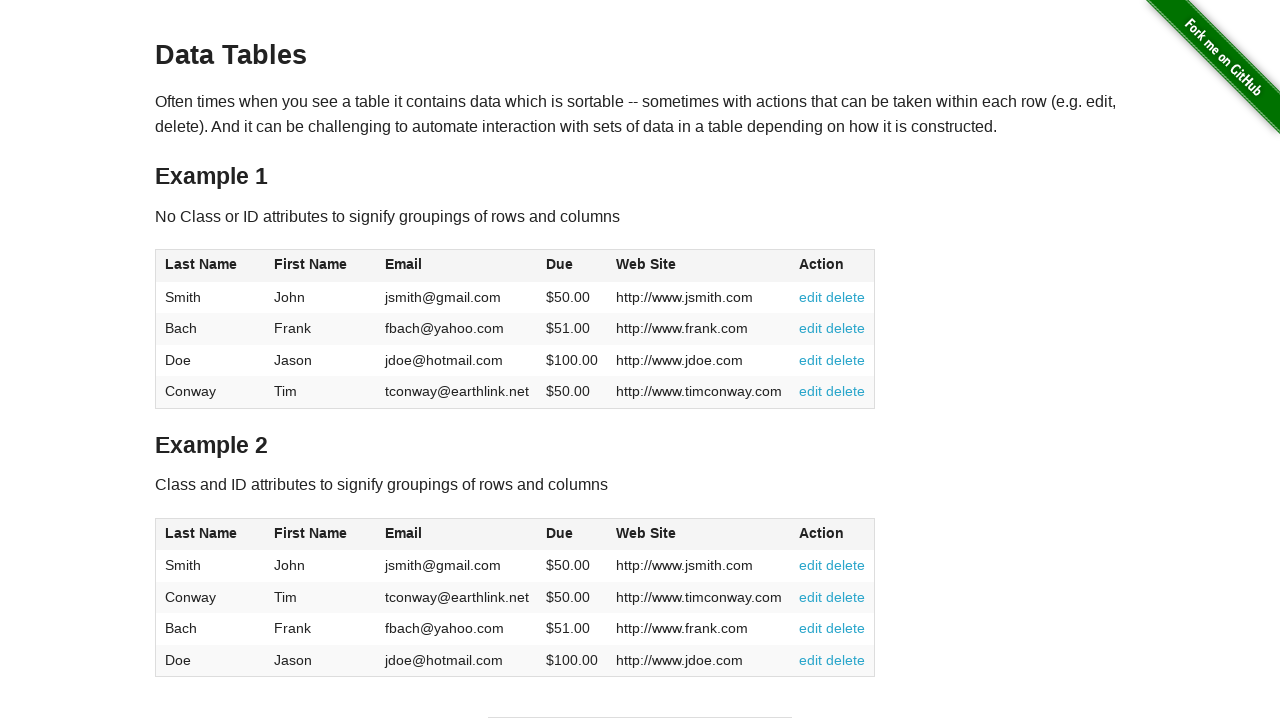

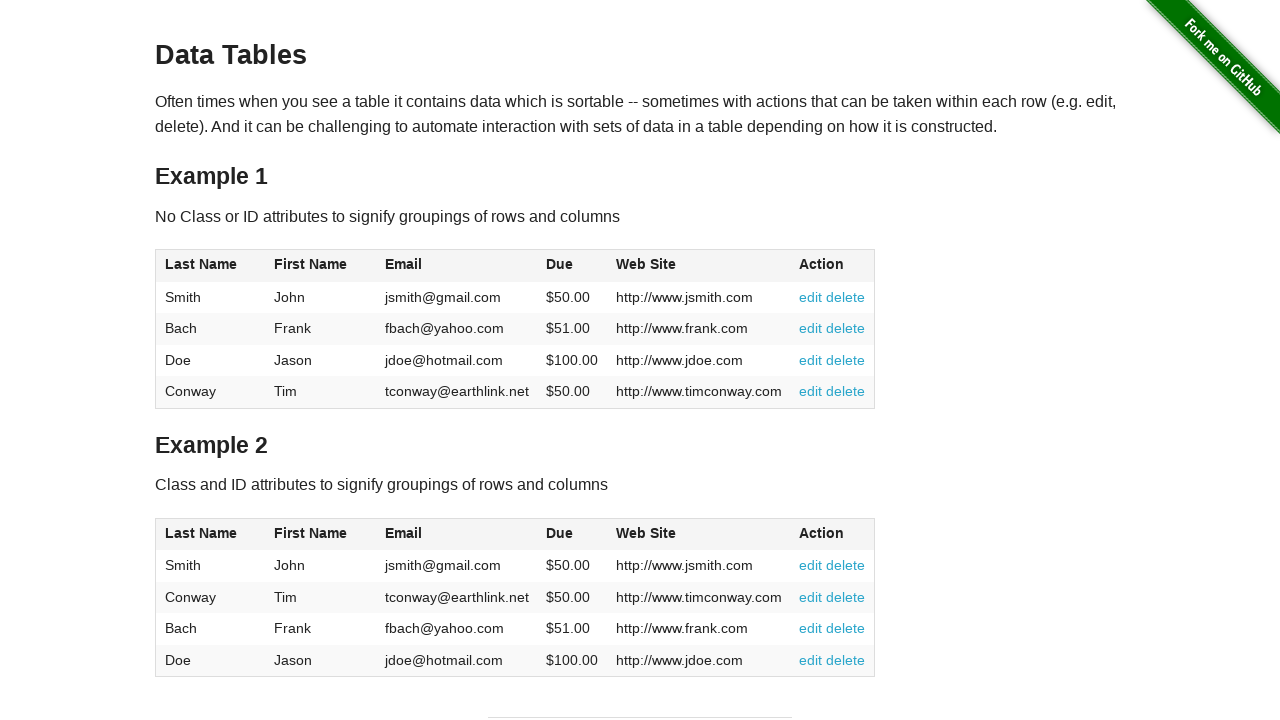